Tests dynamic controls functionality by verifying a textbox is initially disabled, clicking the Enable button, waiting for the textbox to become enabled, and verifying the success message appears.

Starting URL: https://the-internet.herokuapp.com/dynamic_controls

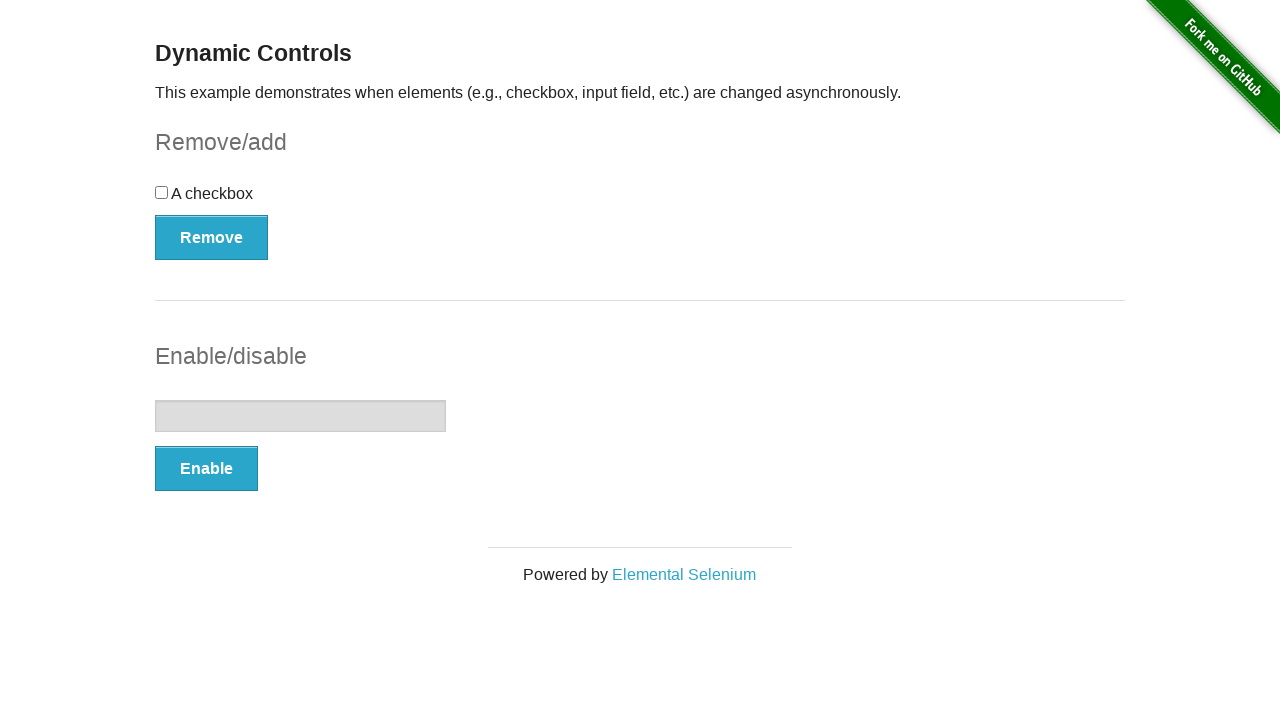

Verified textbox is initially disabled
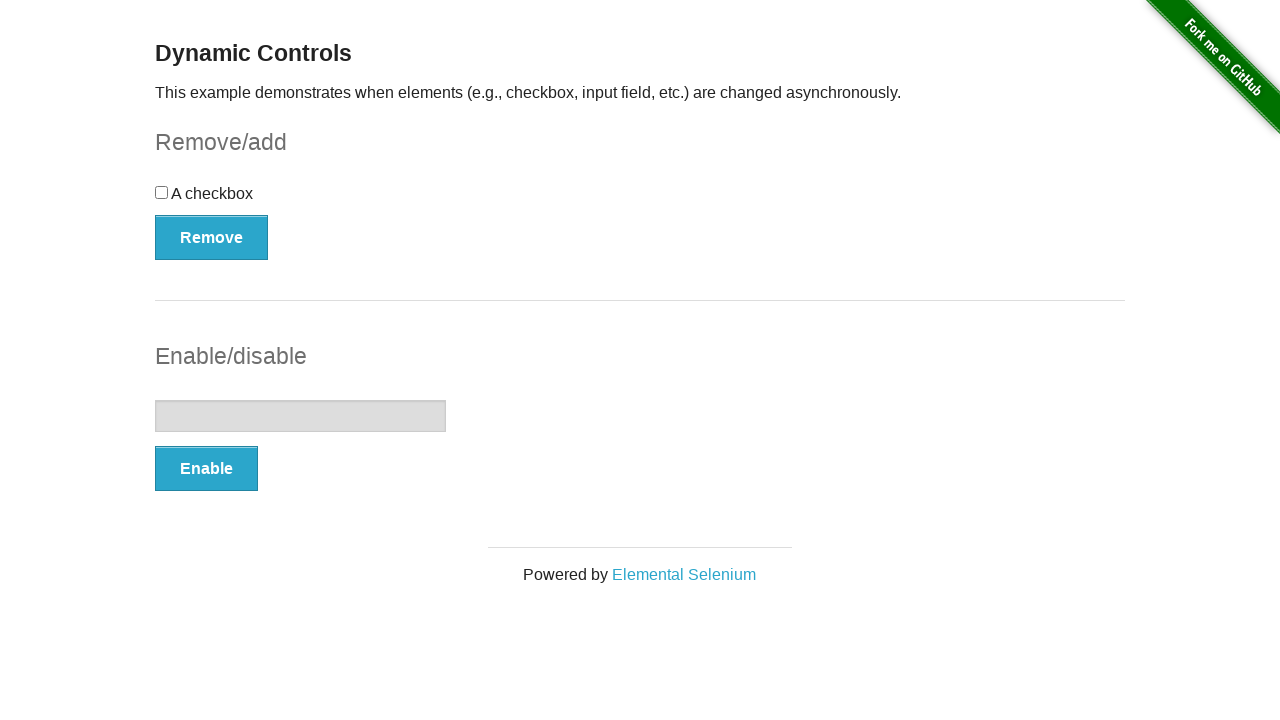

Clicked the Enable button at (206, 469) on xpath=//*[text()='Enable']
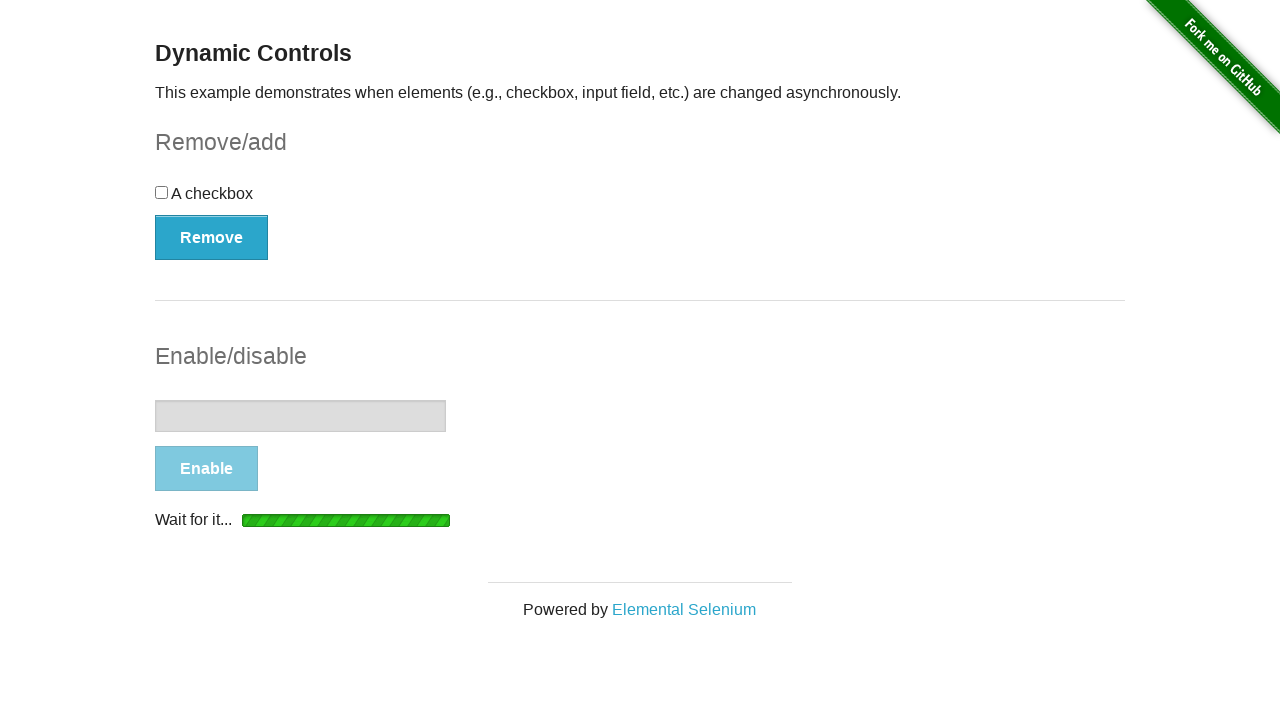

Waited for textbox to become enabled
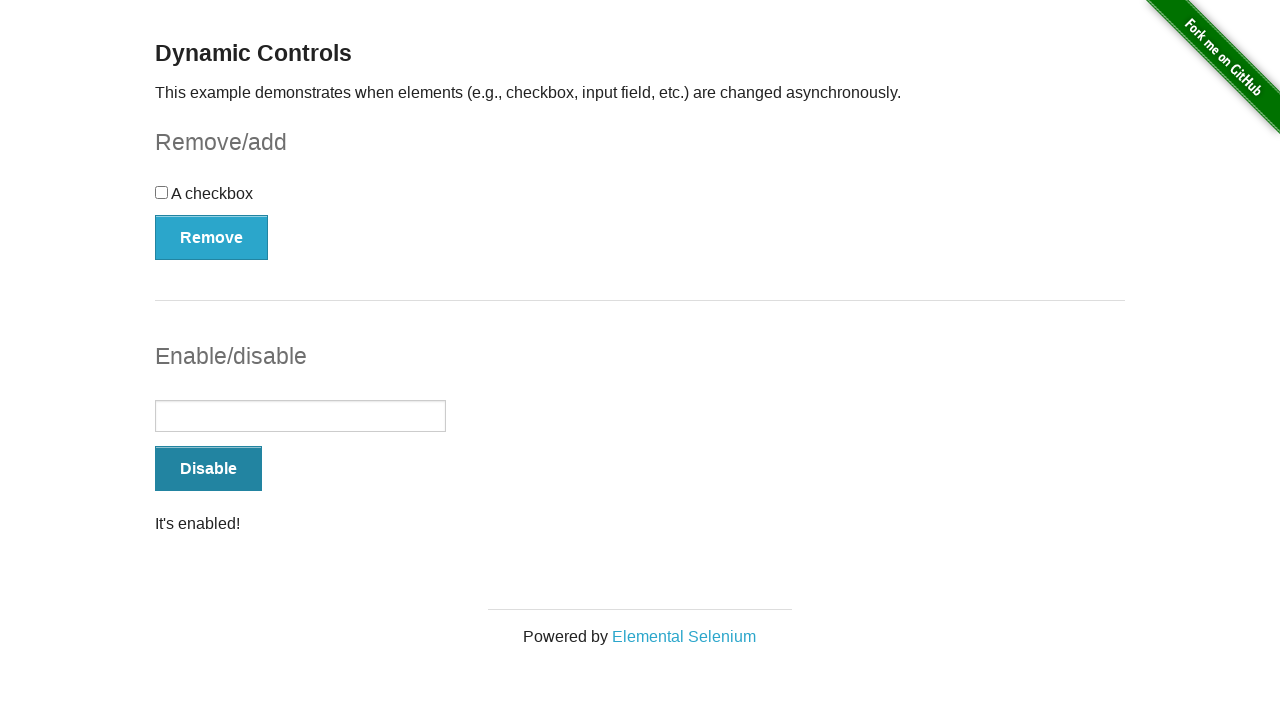

Verified 'It's enabled!' success message is visible
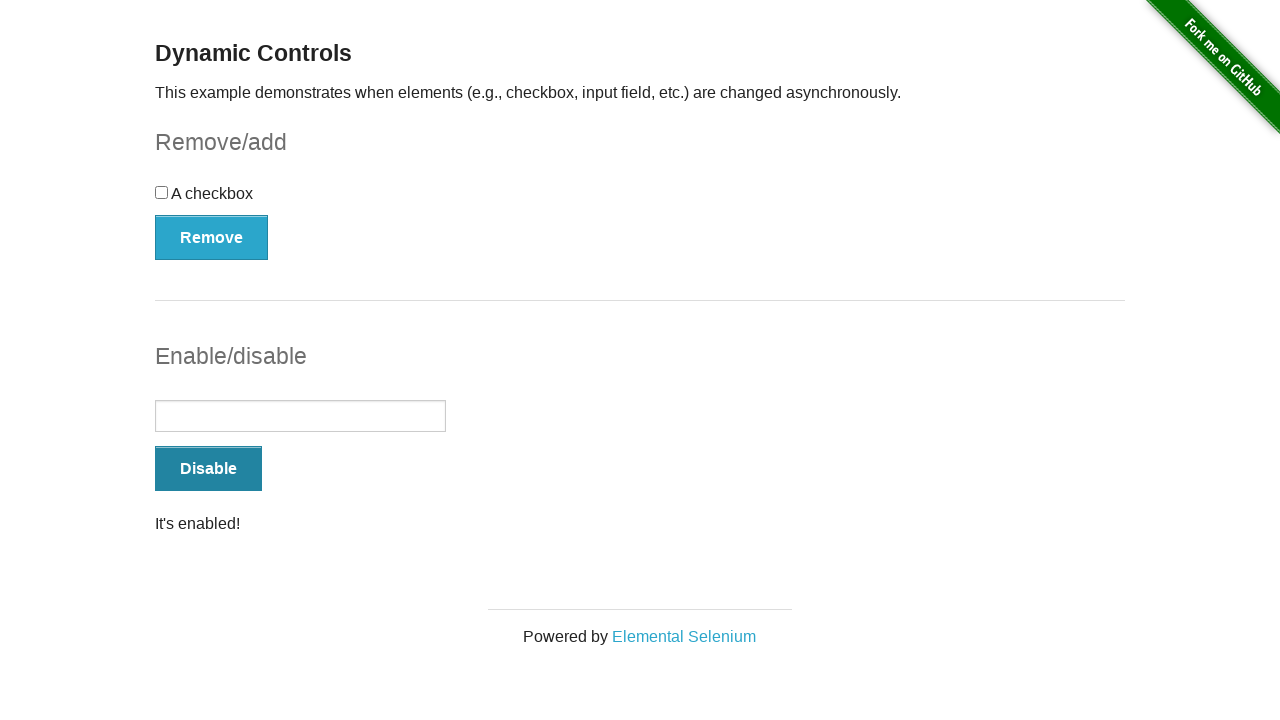

Verified textbox is now enabled
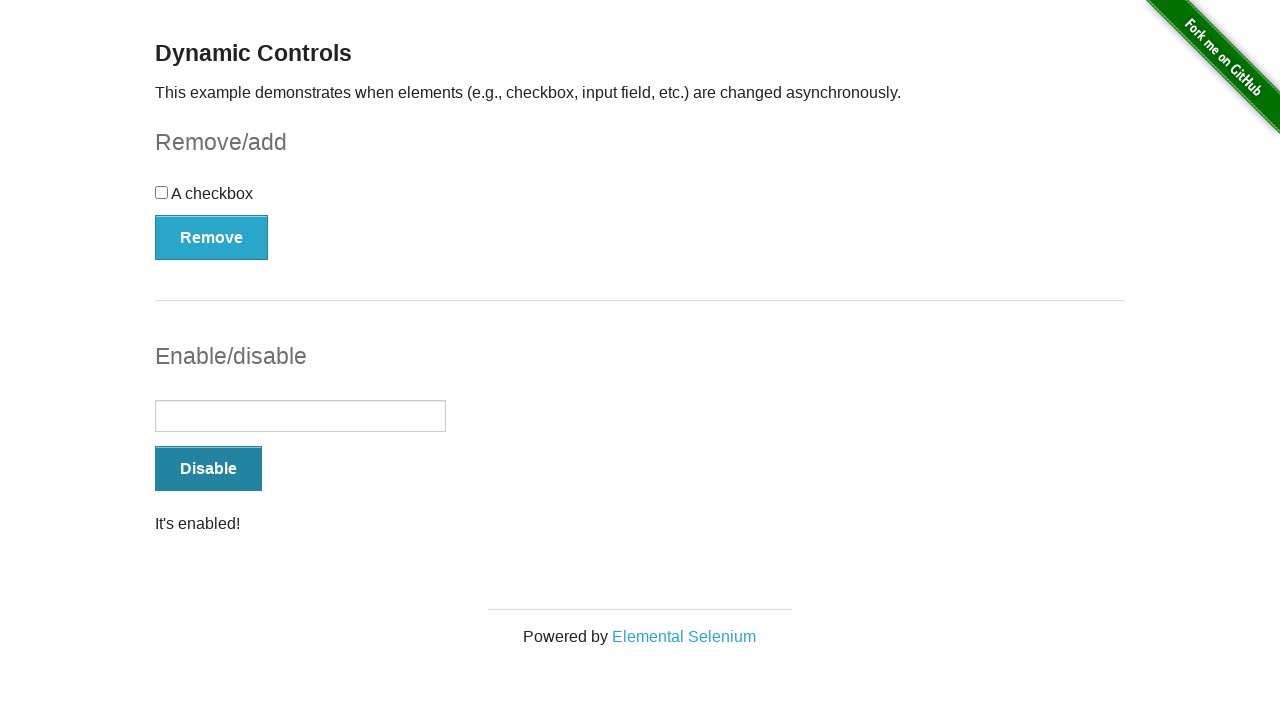

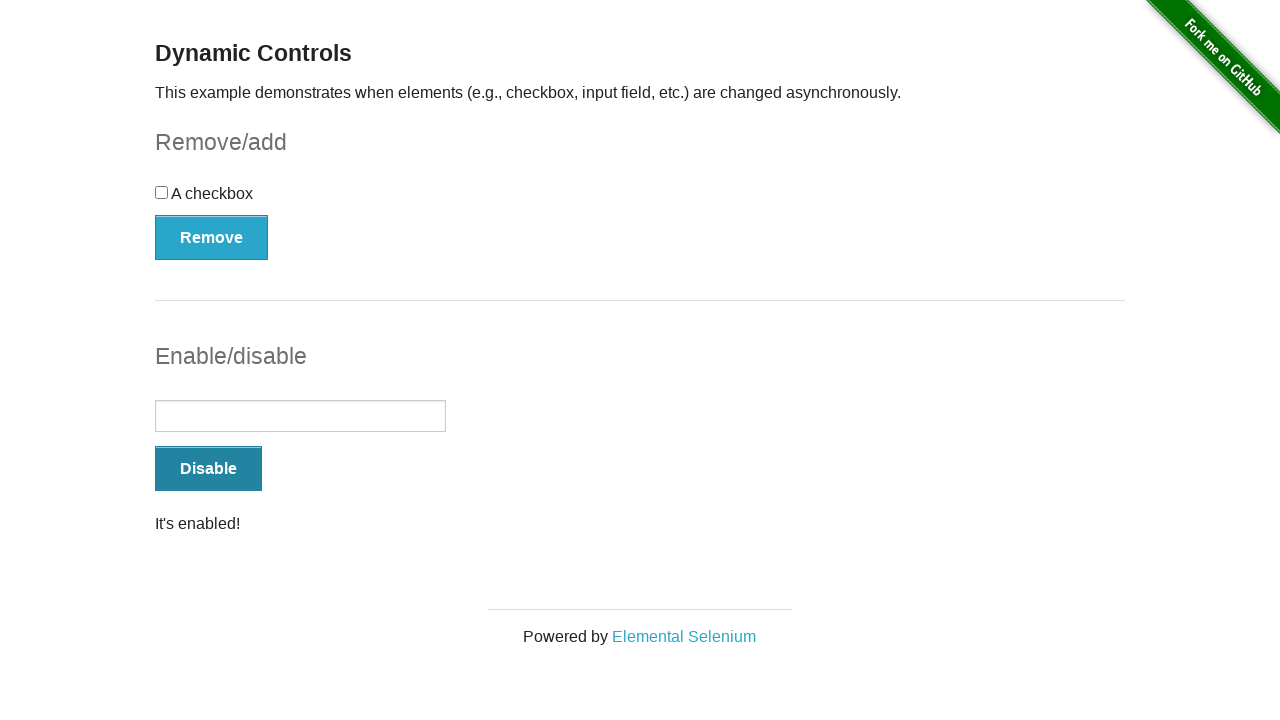